Tests the Text Box form on demoqa.com by filling in name, email, current address, and permanent address fields, then verifying the output

Starting URL: https://demoqa.com

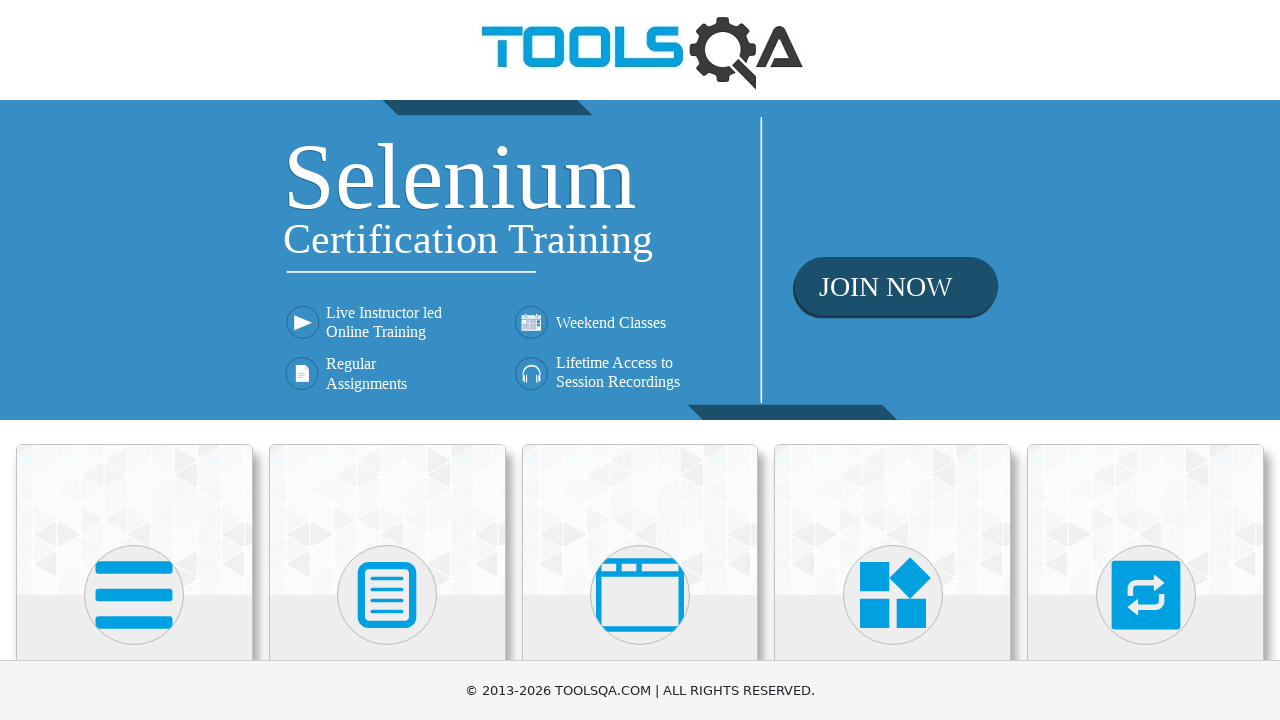

Clicked on Elements card at (134, 360) on text=Elements
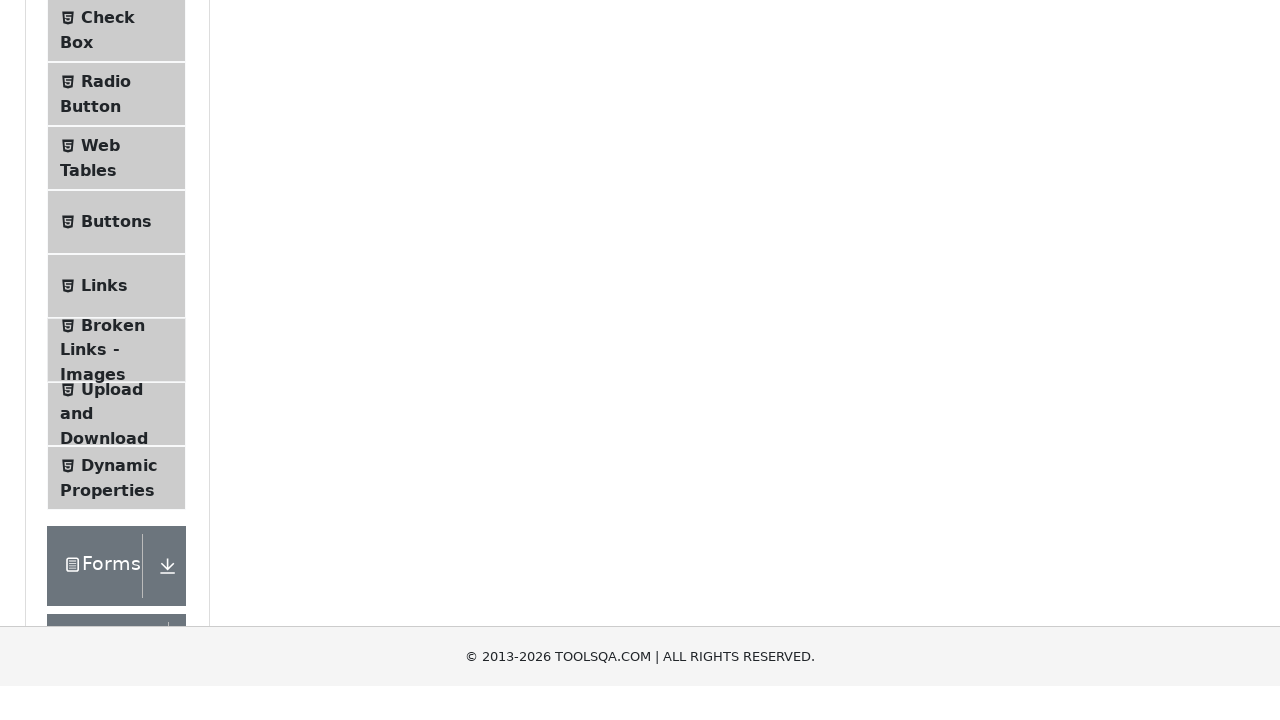

Clicked on Text Box menu item at (119, 261) on text=Text Box
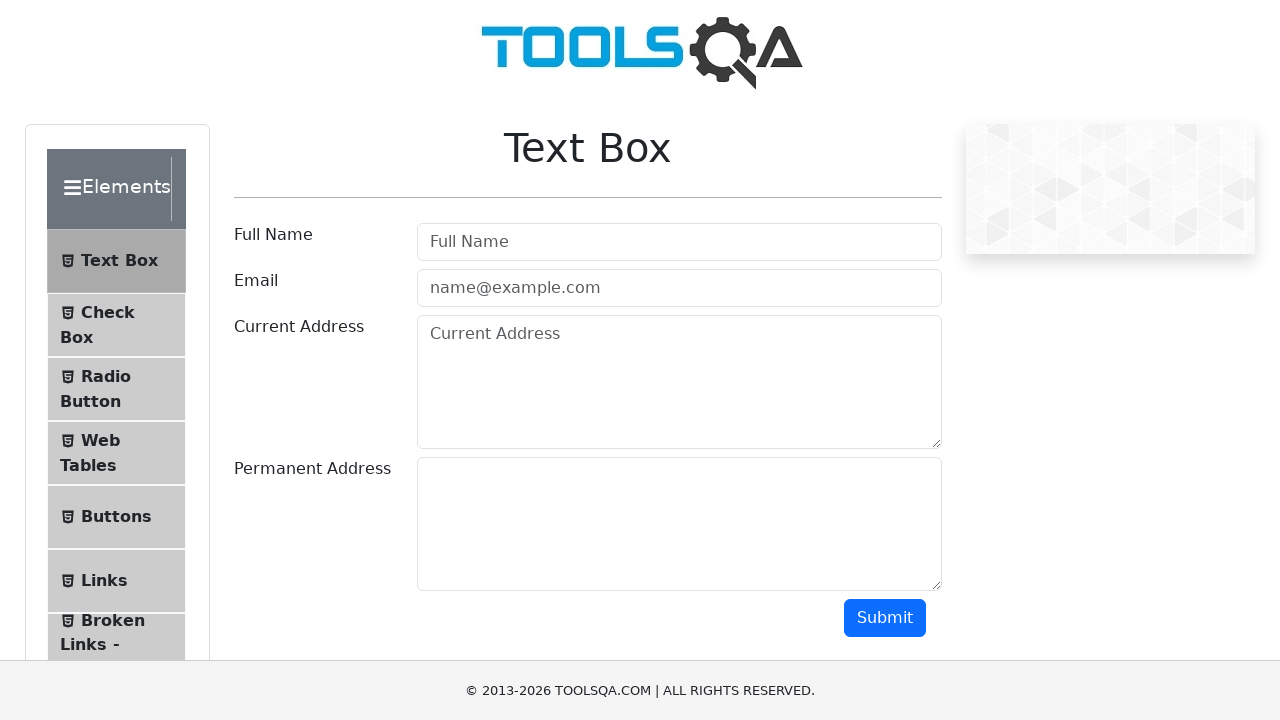

Filled name field with 'JohnDoe' on #userName
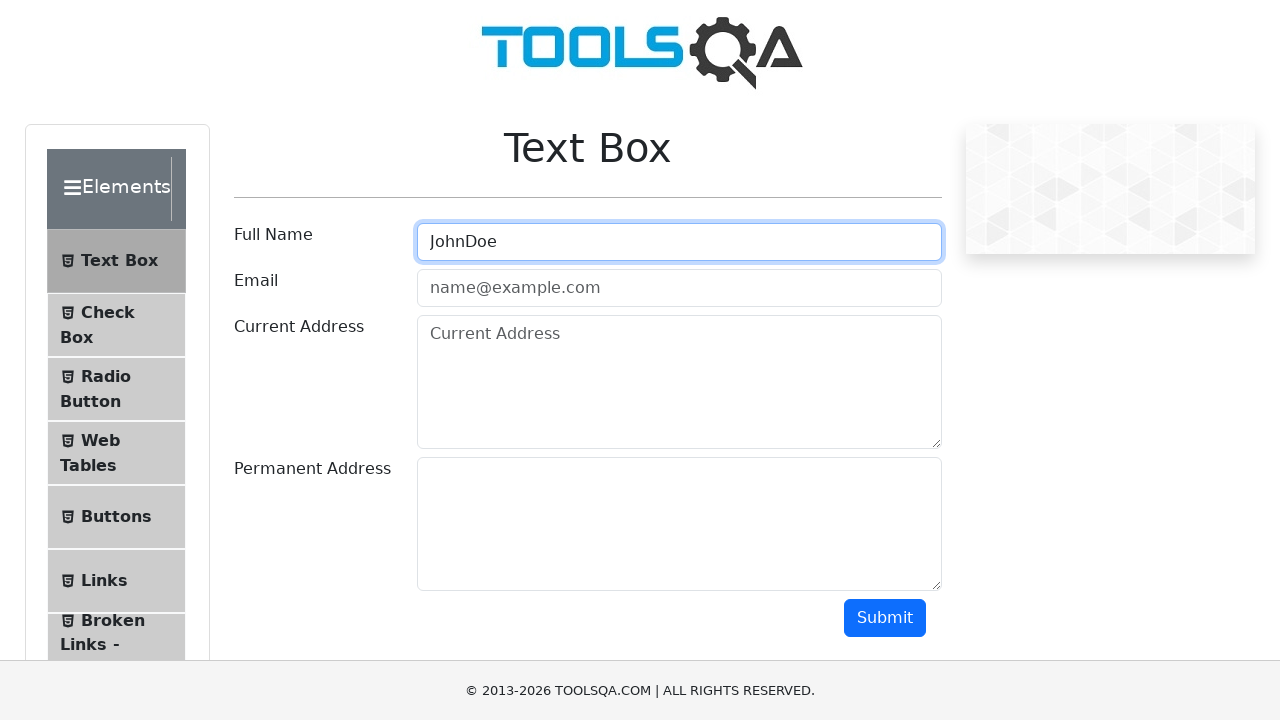

Filled email field with 'johndoe@example.com' on #userEmail
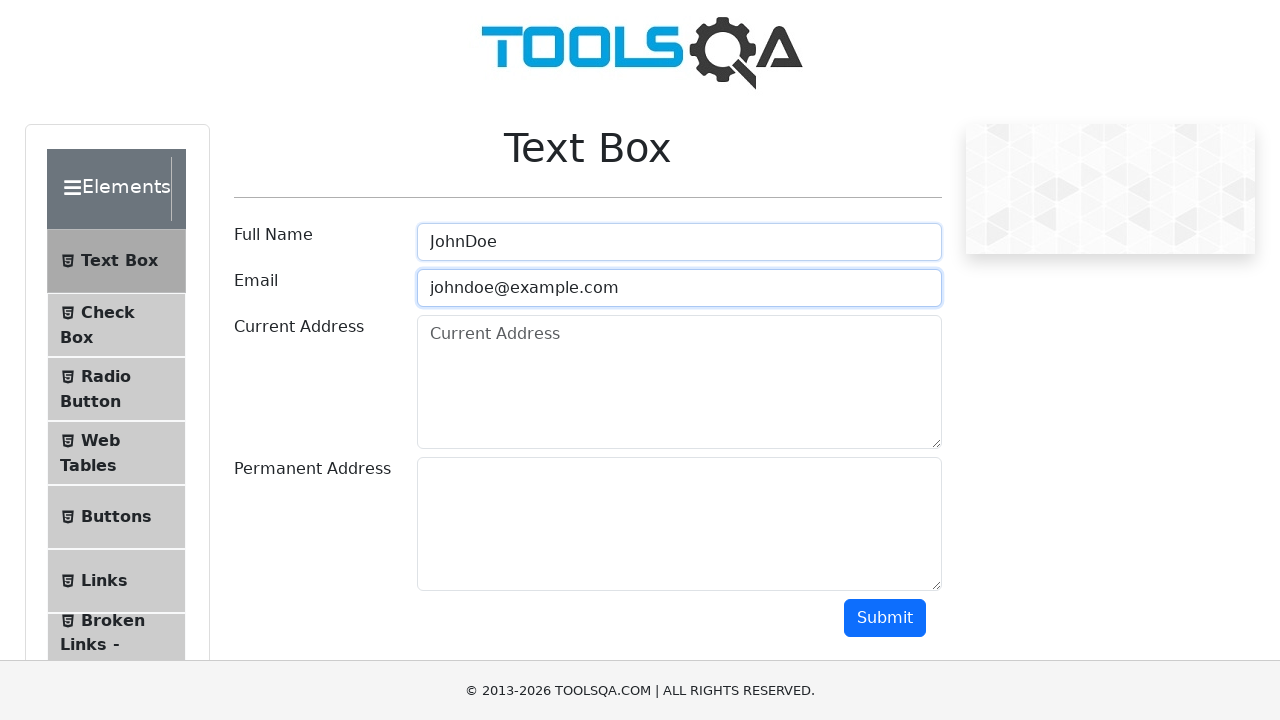

Filled current address field with '123 Main Street' on #currentAddress
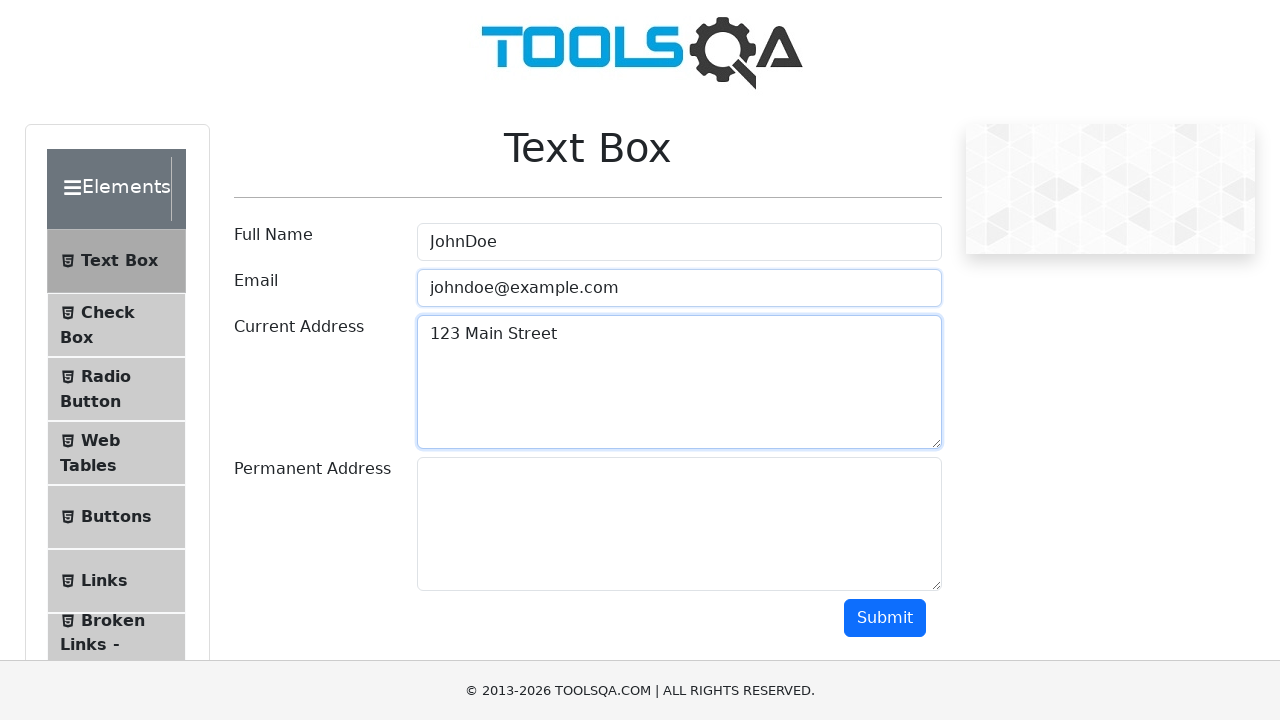

Filled permanent address field with '456 Oak Avenue' on #permanentAddress
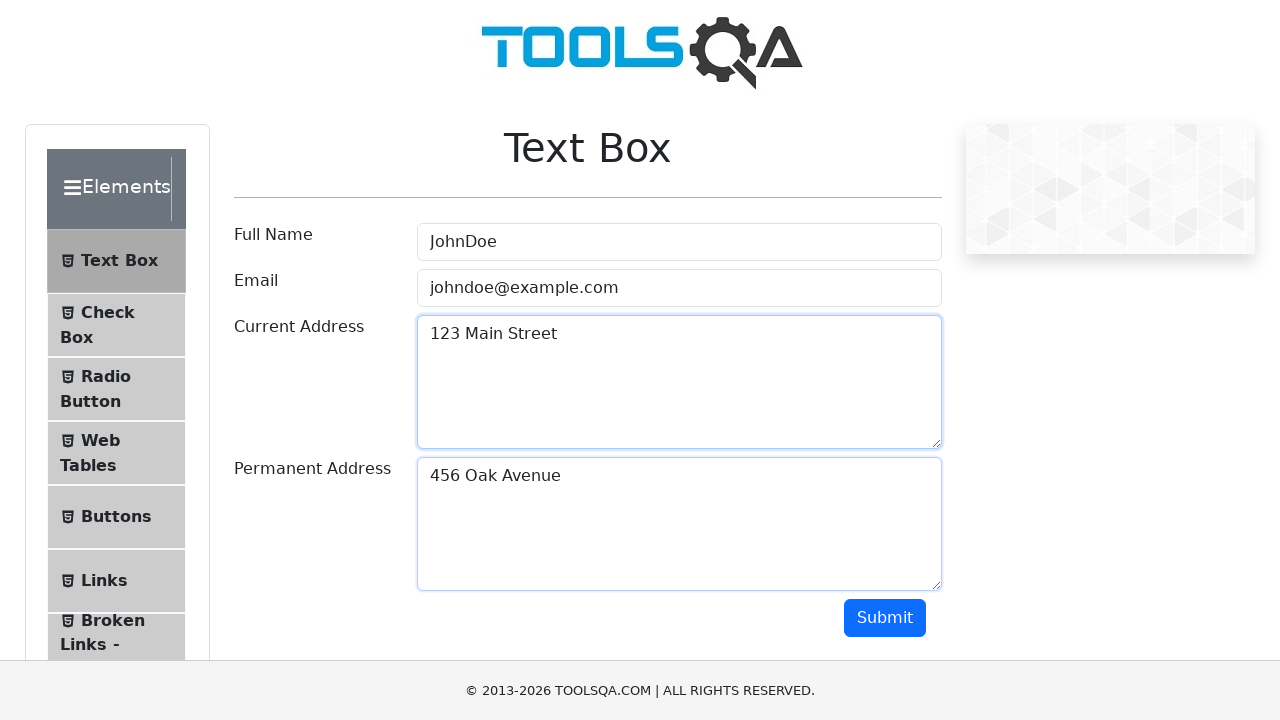

Clicked submit button at (885, 618) on #submit
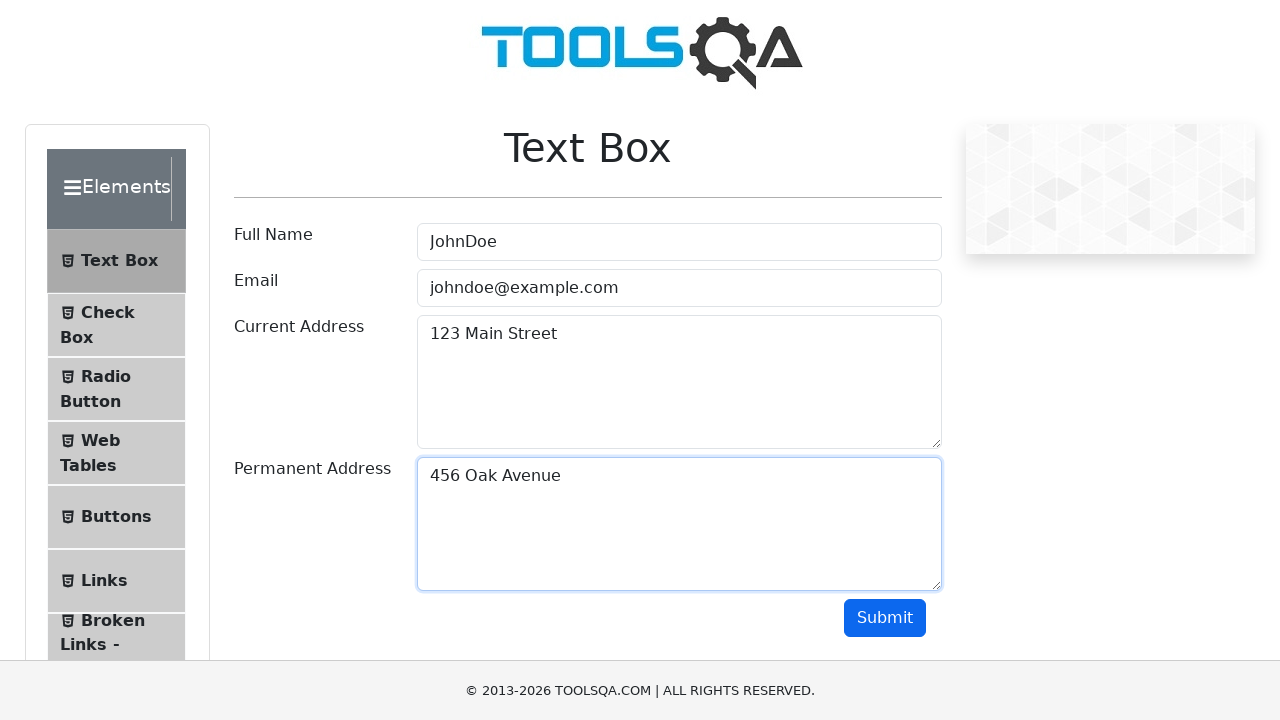

Output section loaded and verified
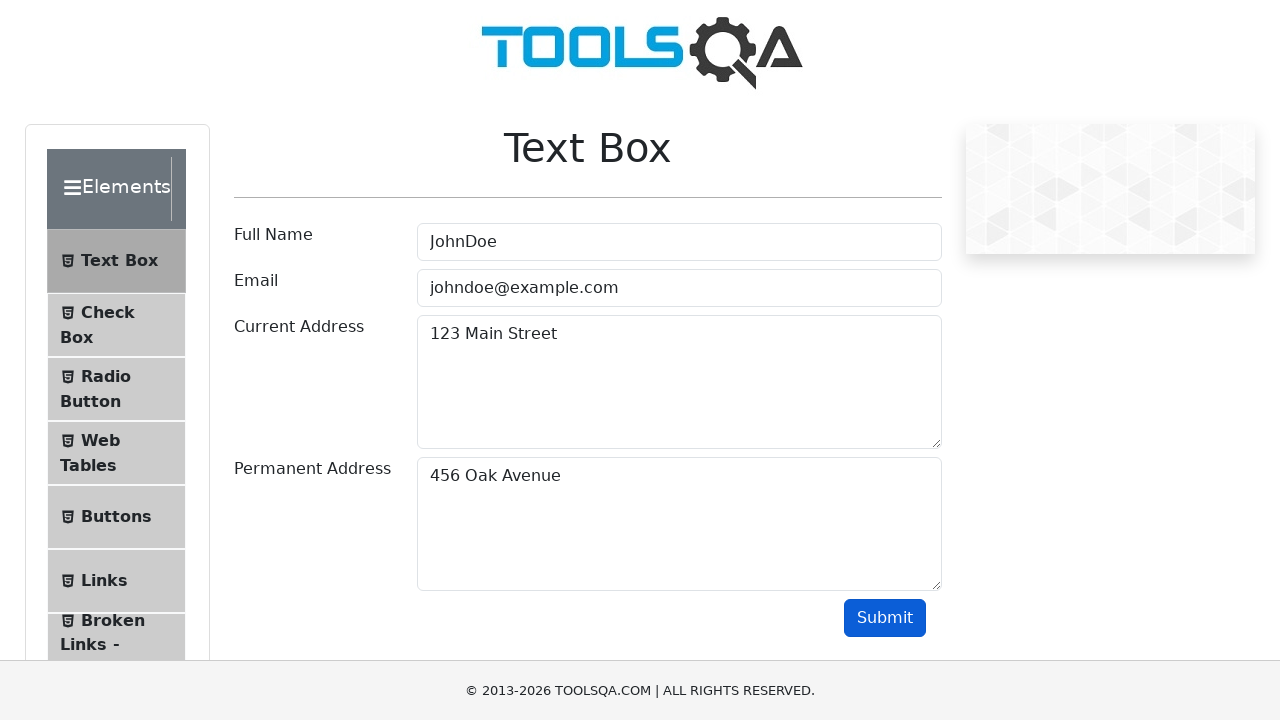

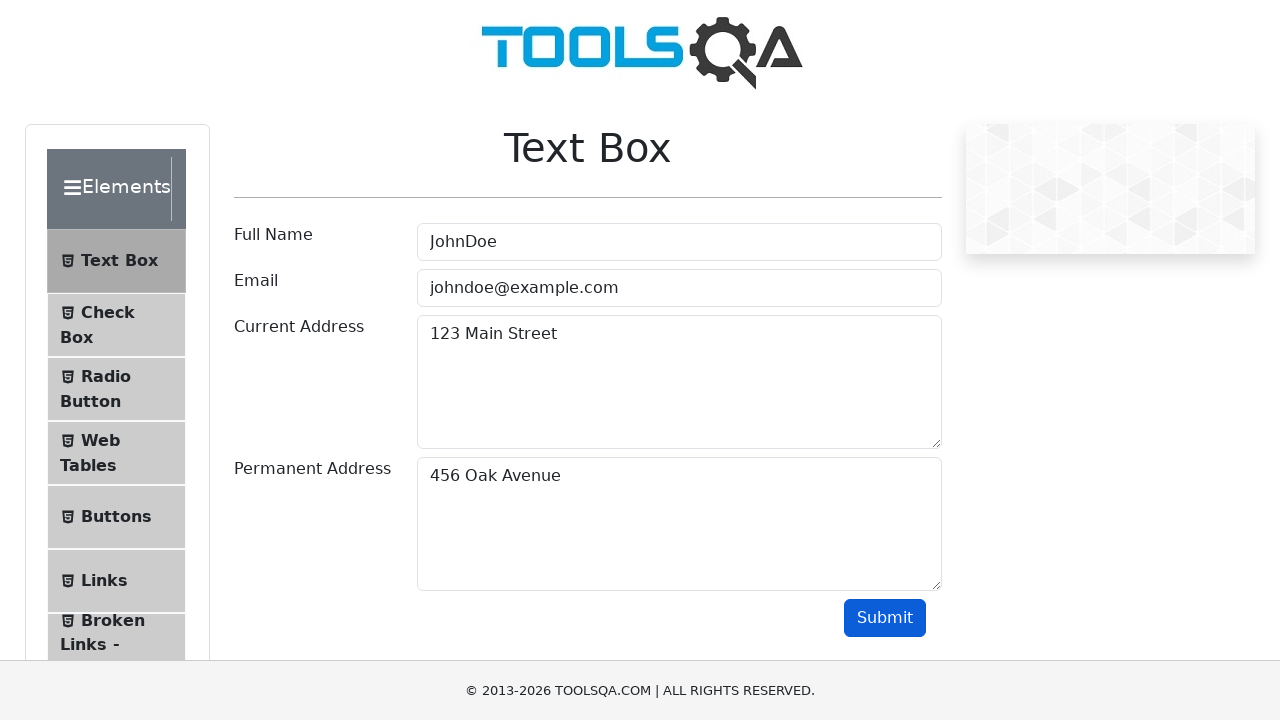